Navigates to GitHub homepage and verifies that the page contains expected marketing text about why users will love GitHub.

Starting URL: https://github.com

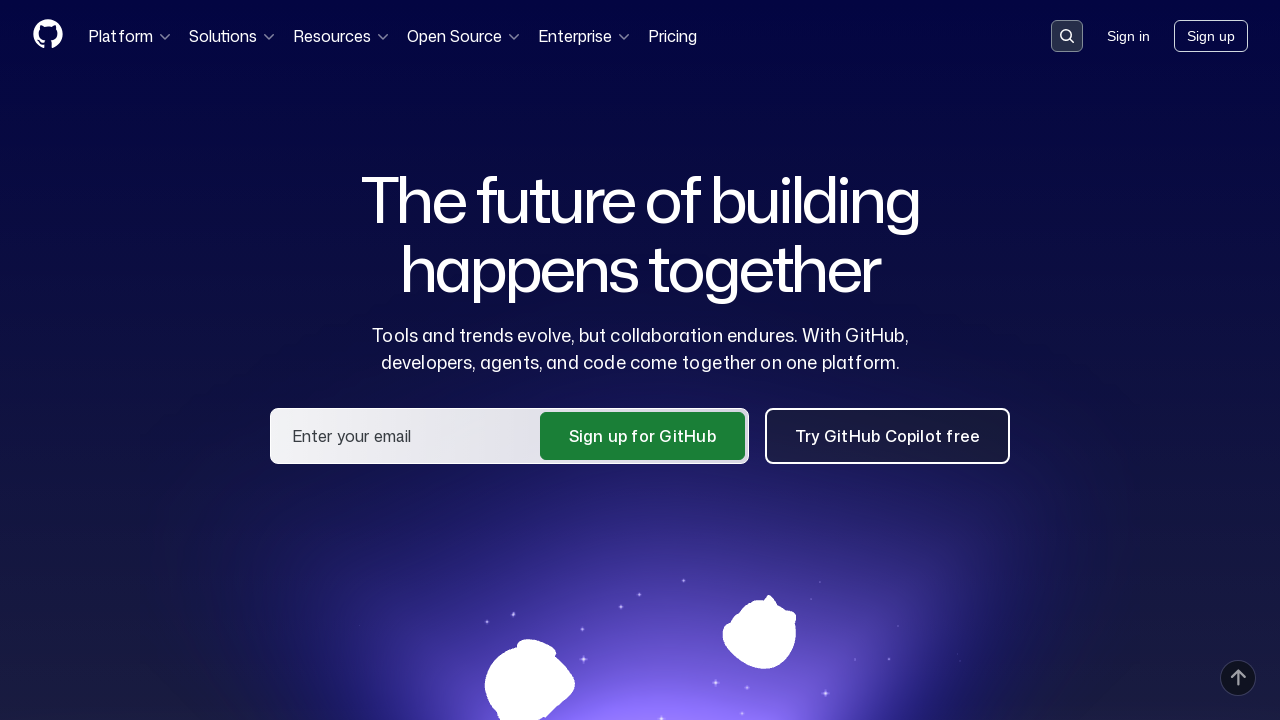

Navigated to GitHub homepage
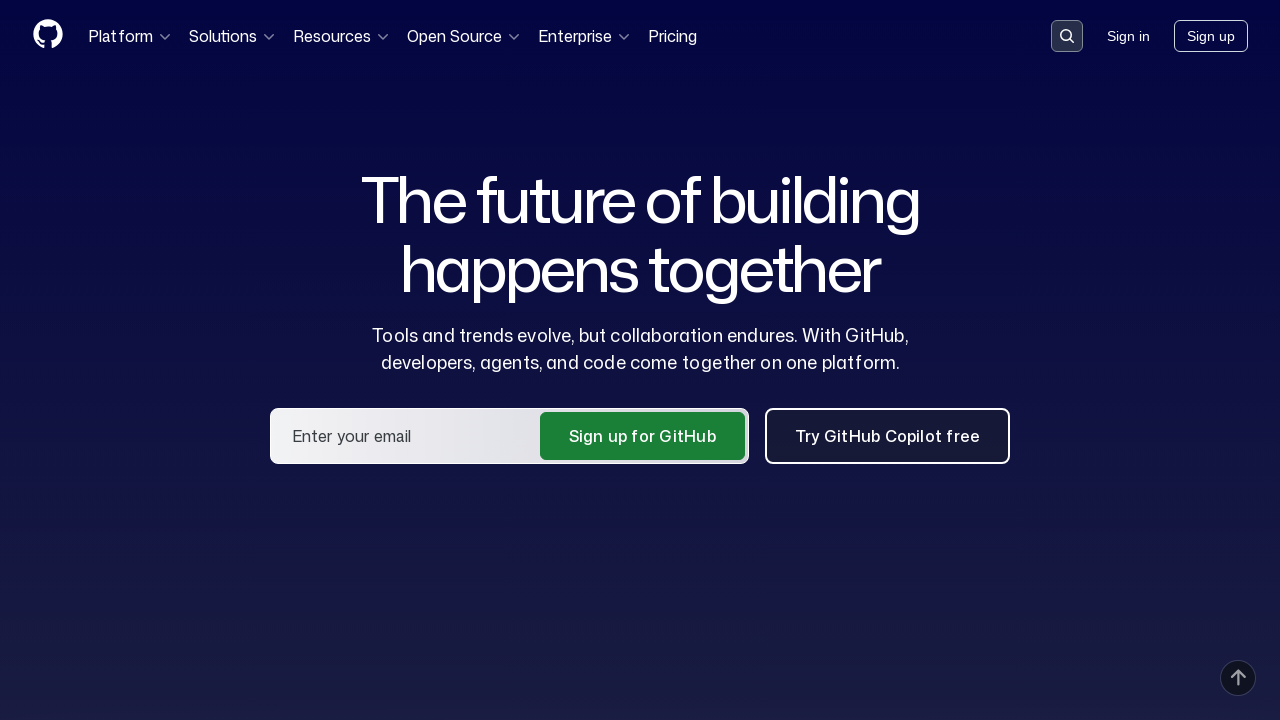

Page loaded (DOM content ready)
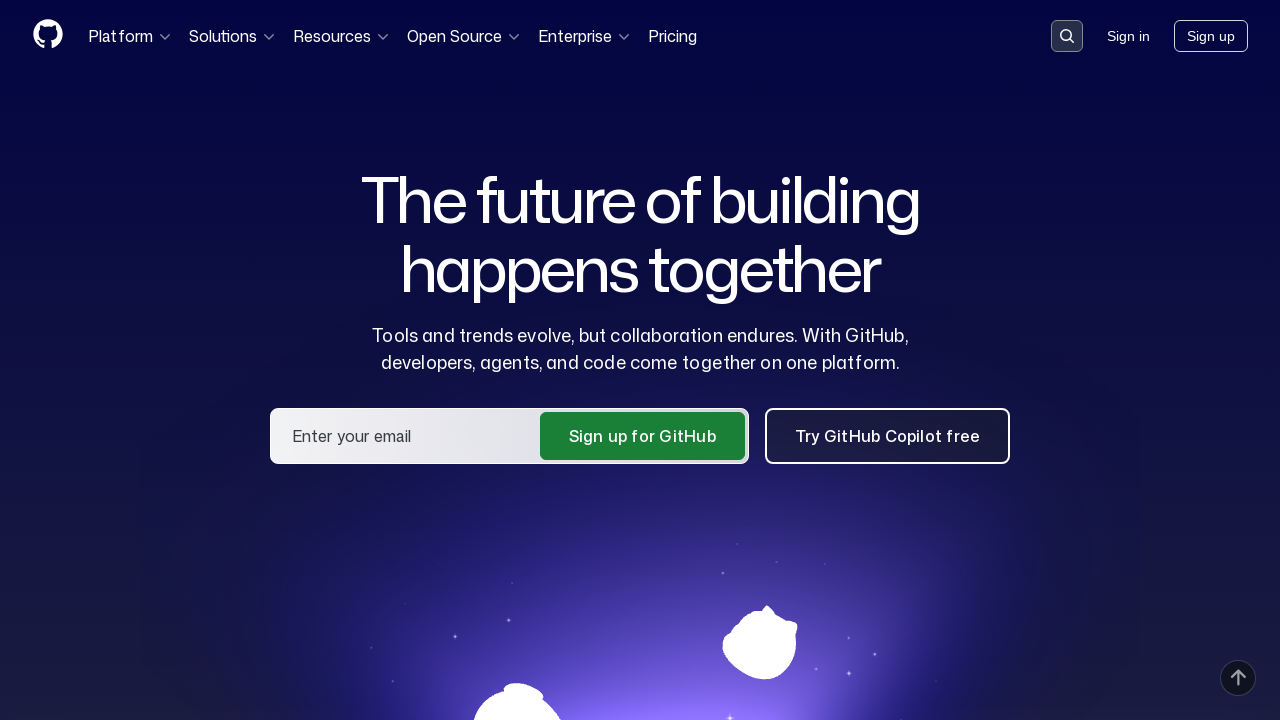

Body element is present on the page
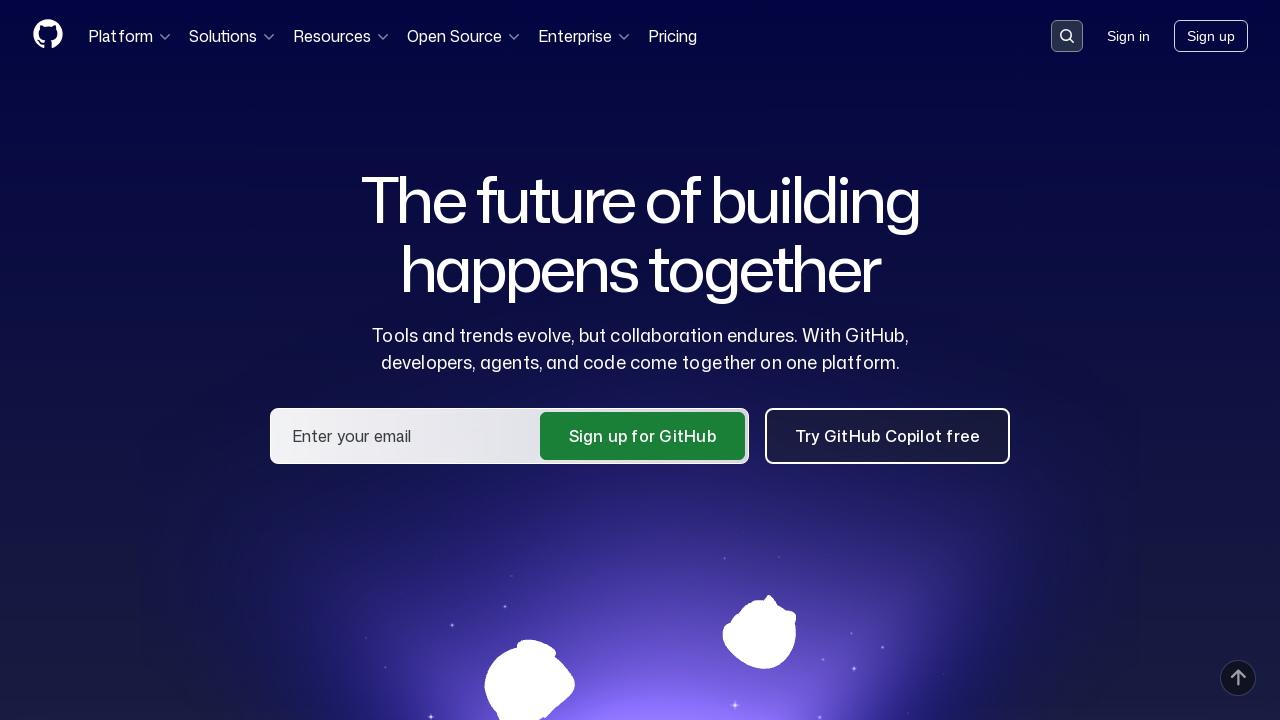

Verified page title contains 'GitHub' or body contains expected text
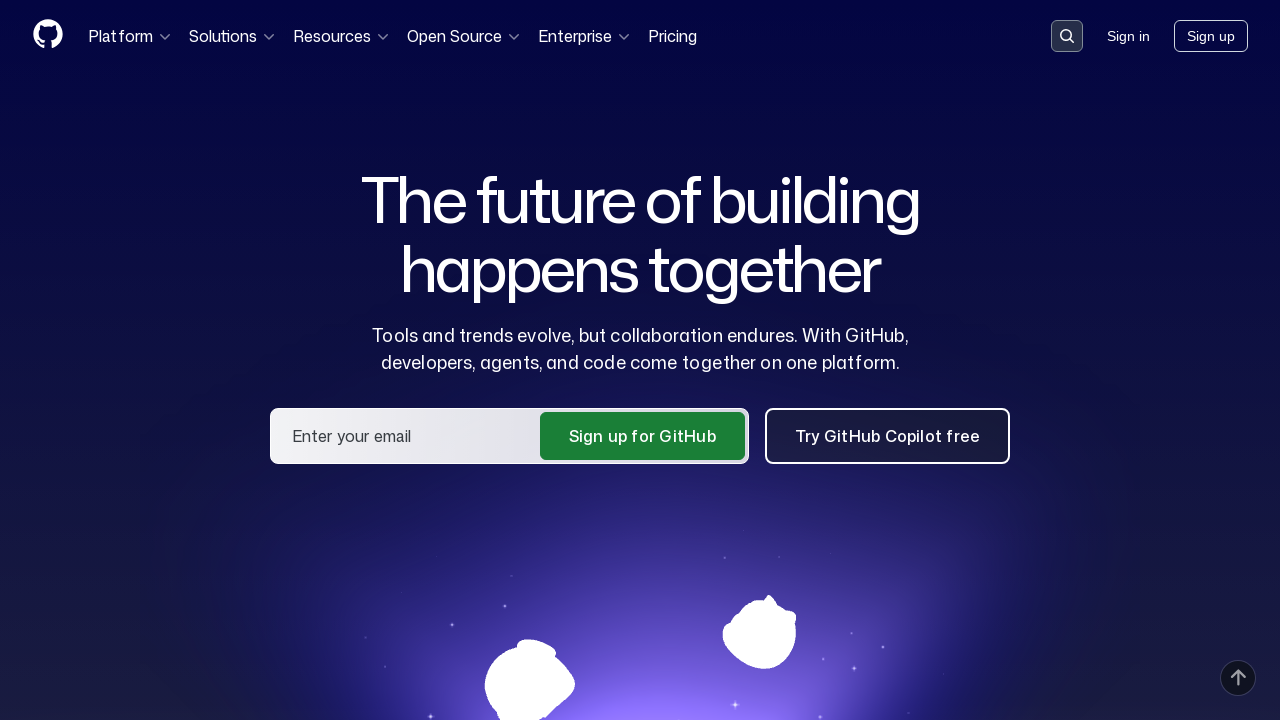

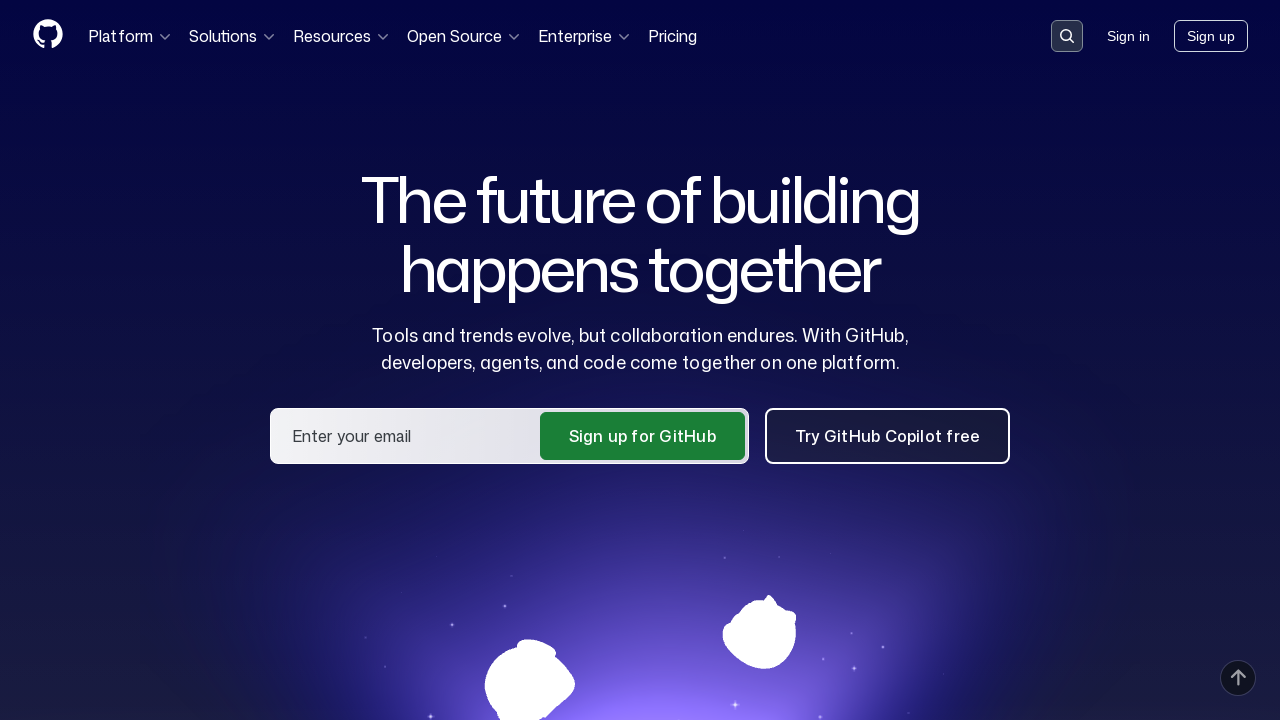